Navigates to a math exercise page, reads two numbers displayed on the page, and calculates their sum (appears to be an incomplete exercise where the sum would typically be selected in a form)

Starting URL: https://suninjuly.github.io/selects1.html

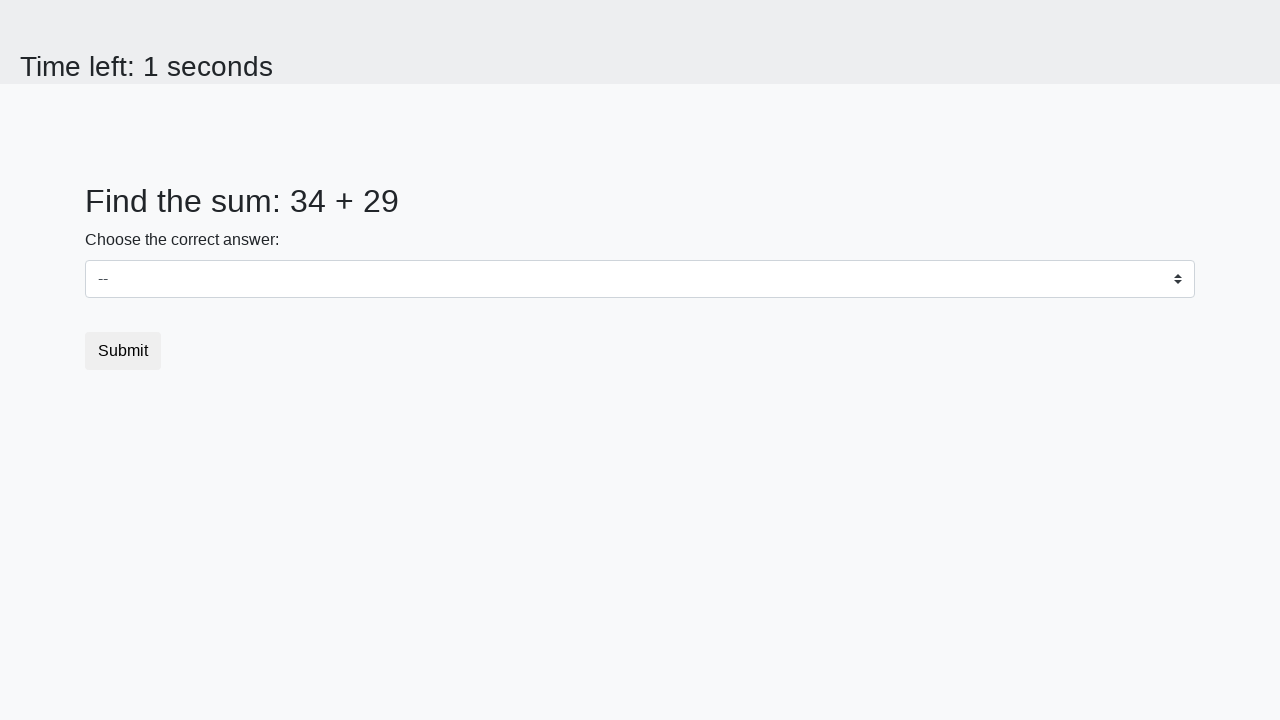

Located first number element (#num1)
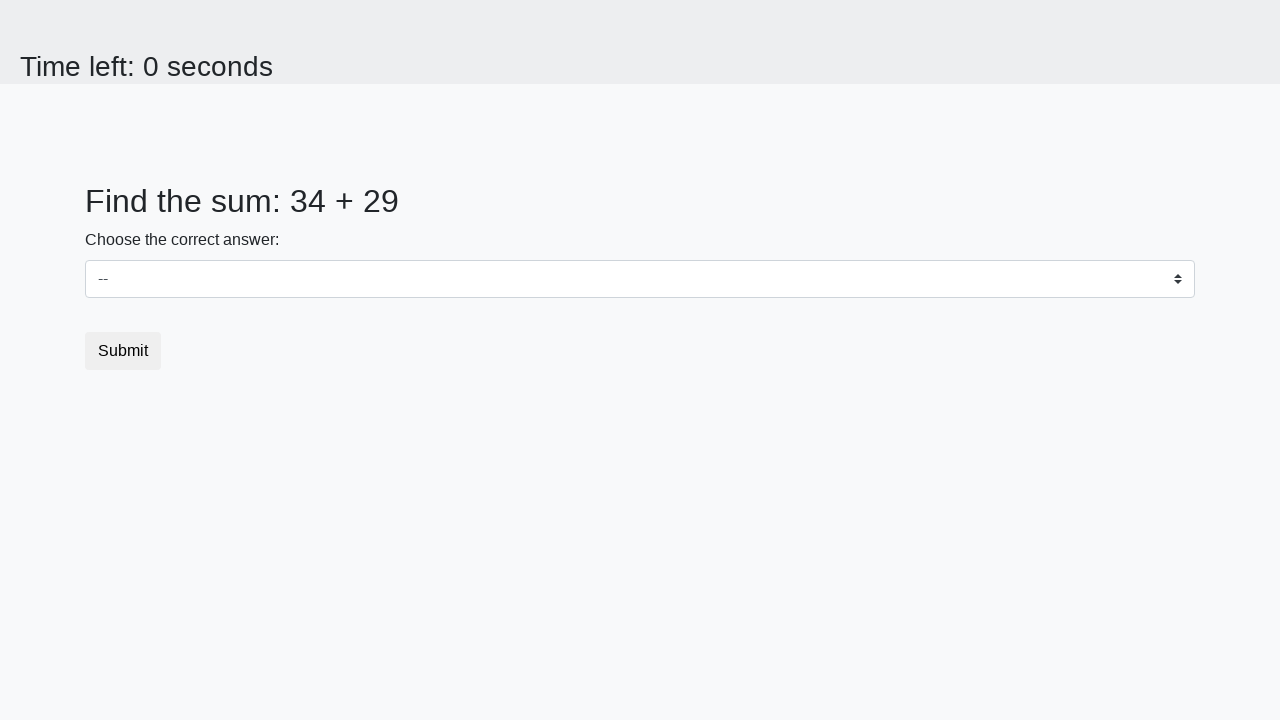

Located second number element (#num2)
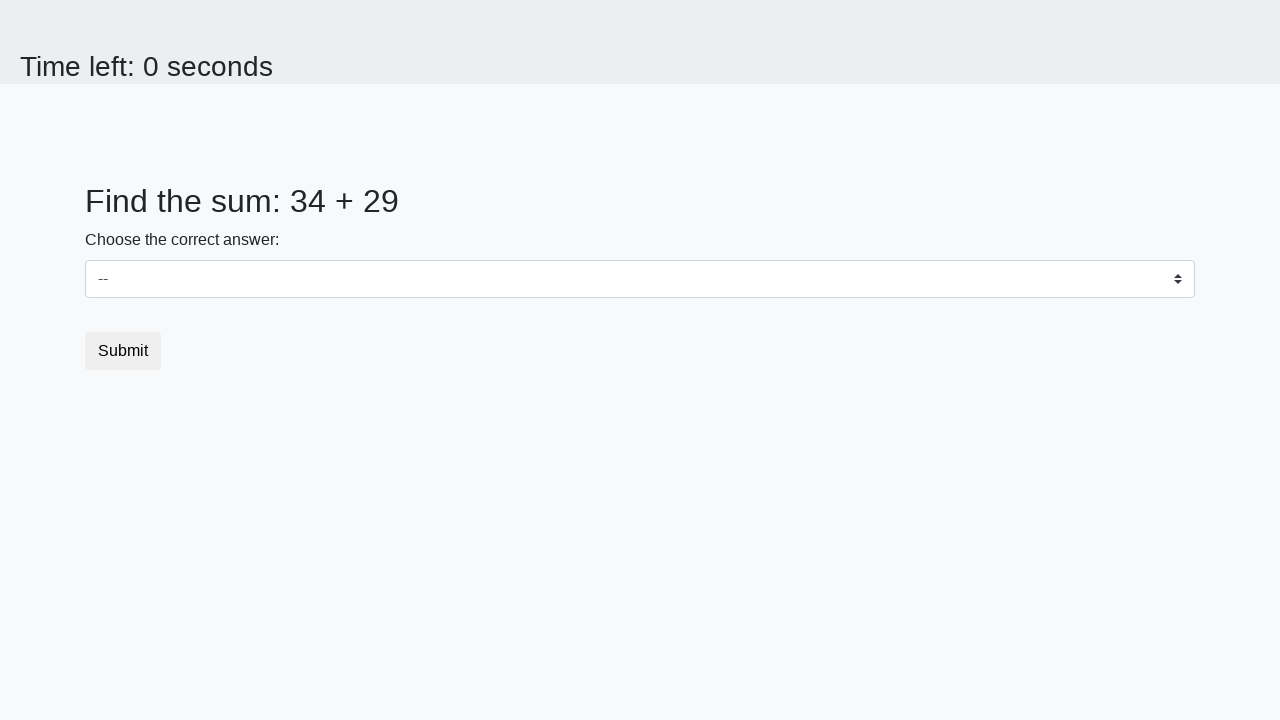

First number element became visible
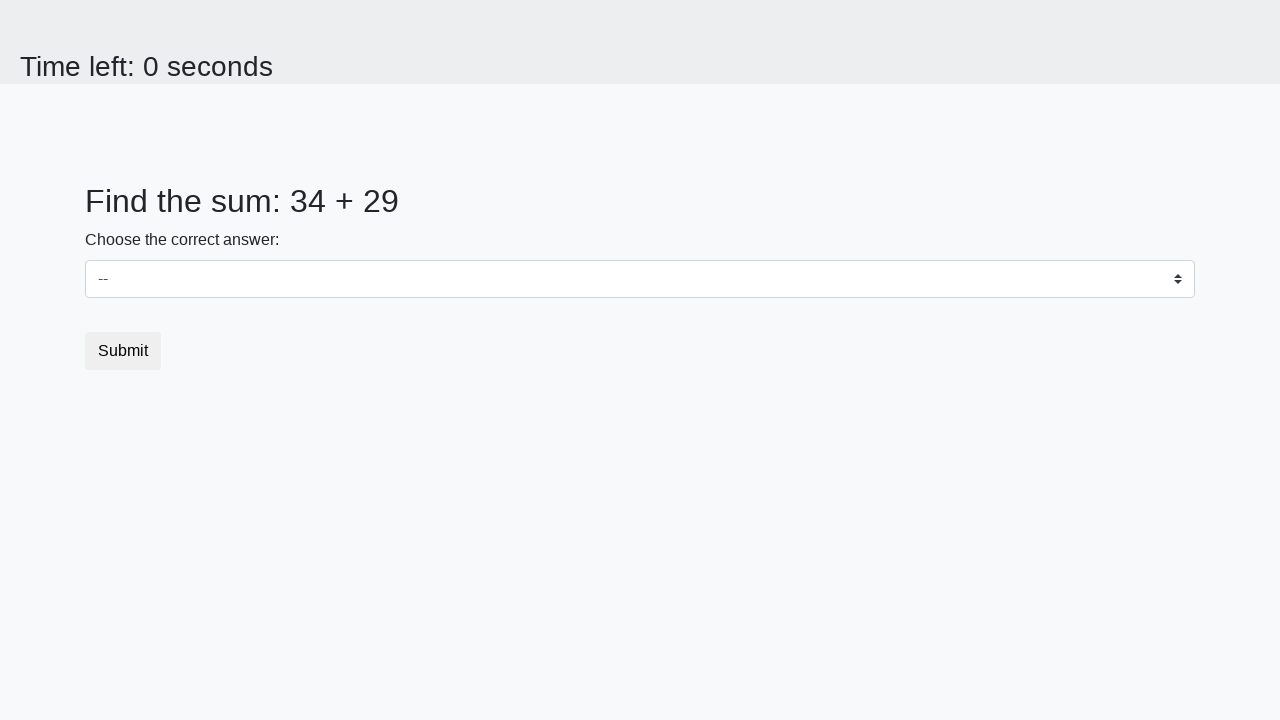

Second number element became visible
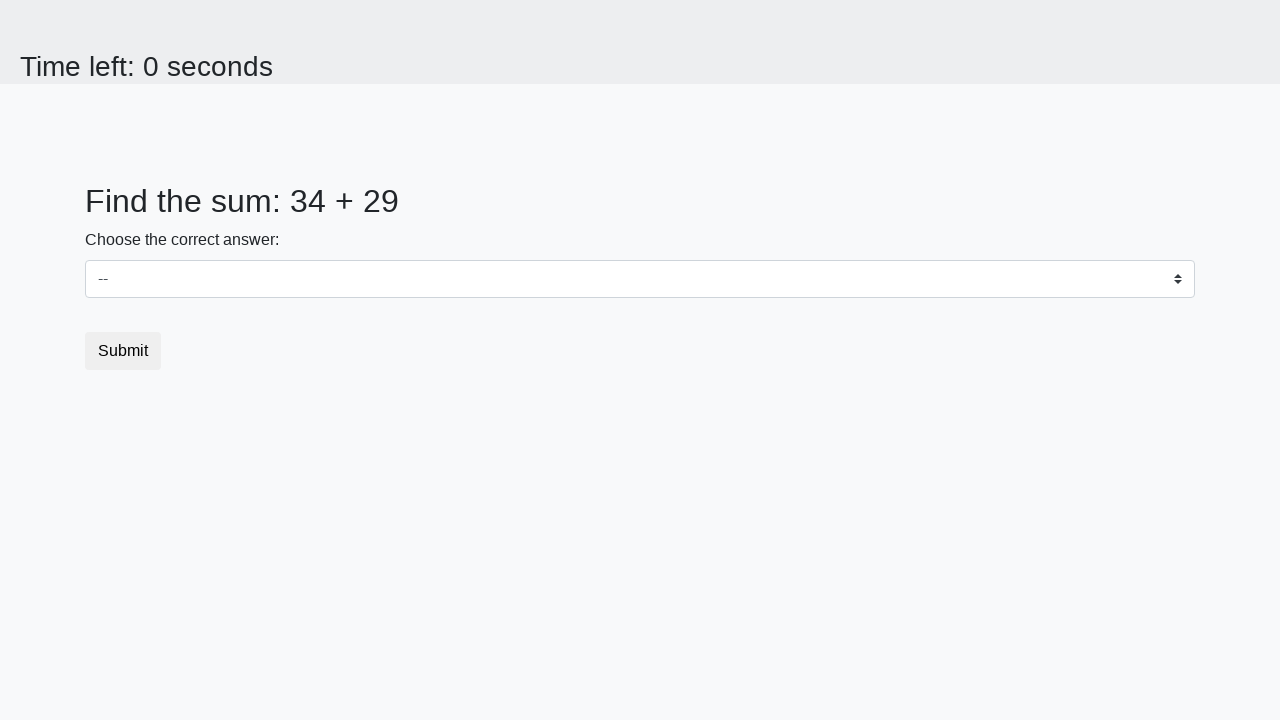

Retrieved first number text: 34
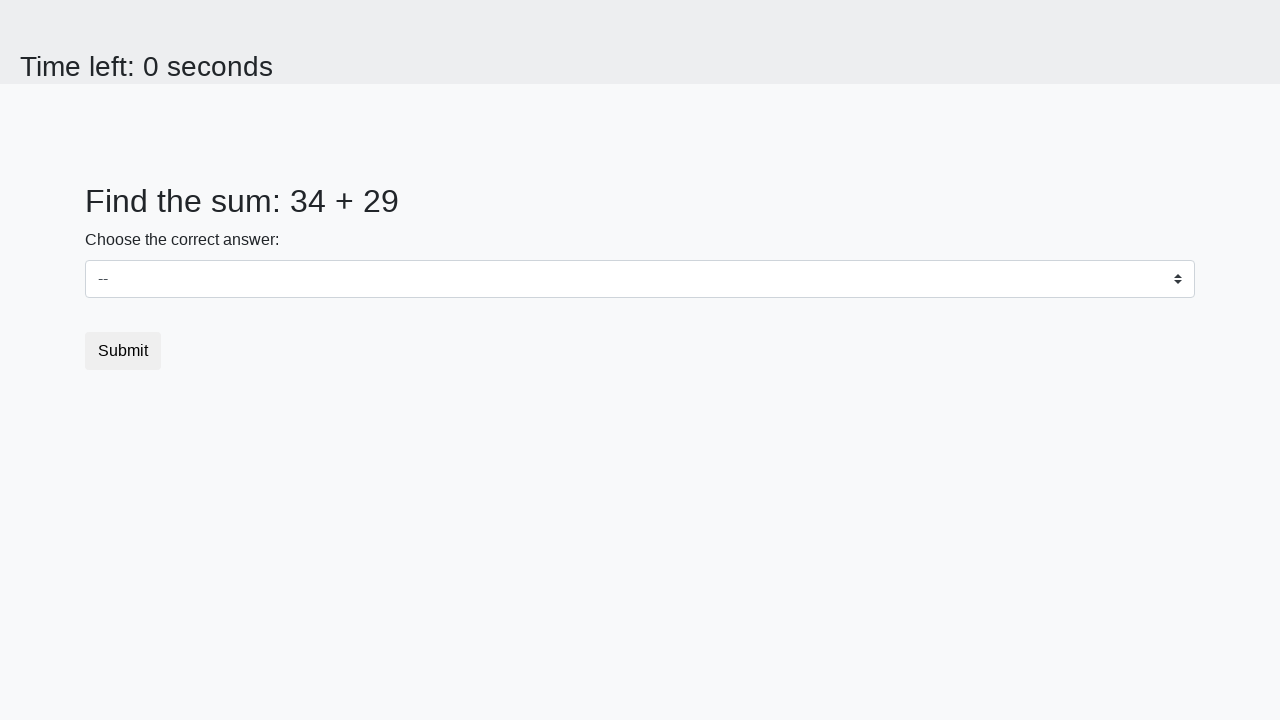

Retrieved second number text: 29
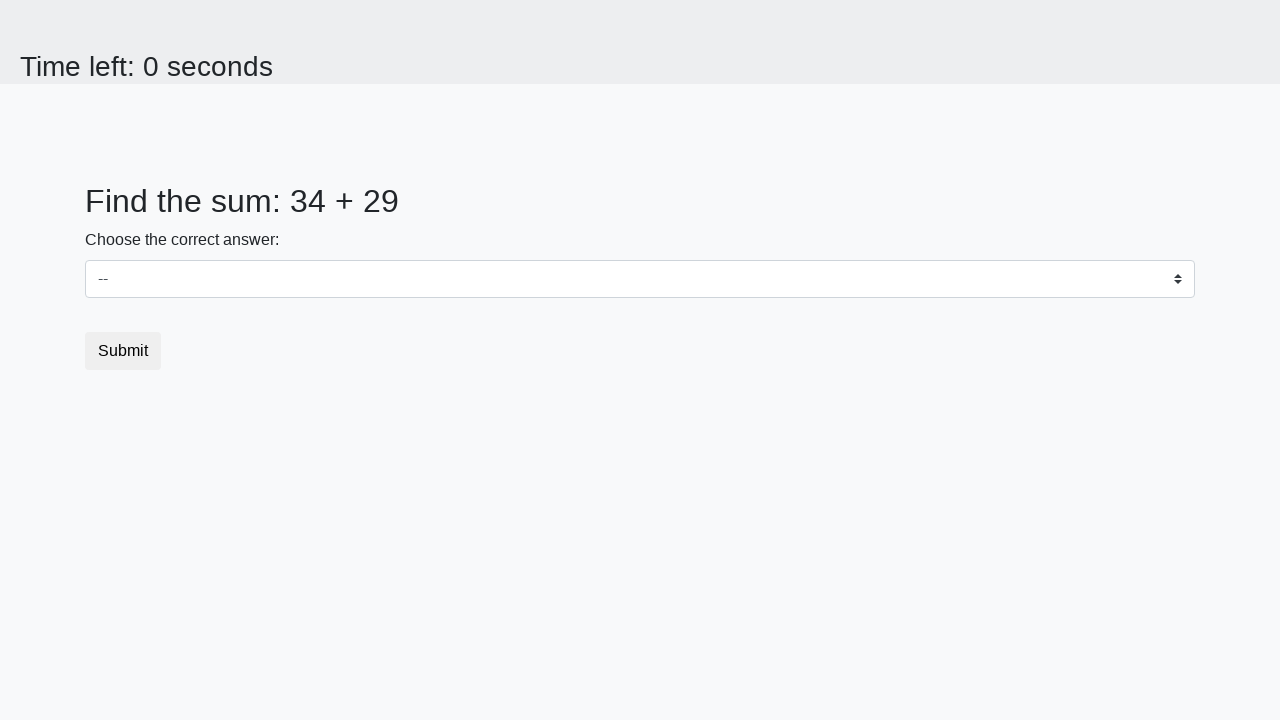

Calculated sum: 34 + 29 = 63
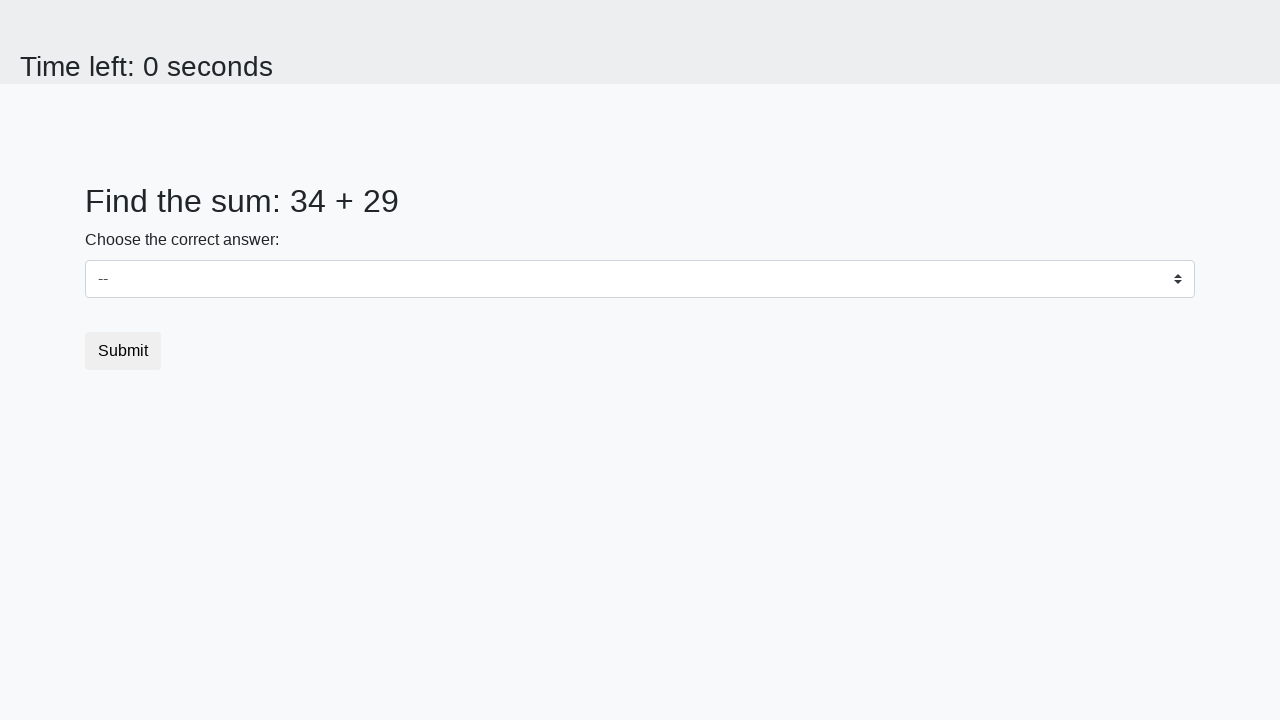

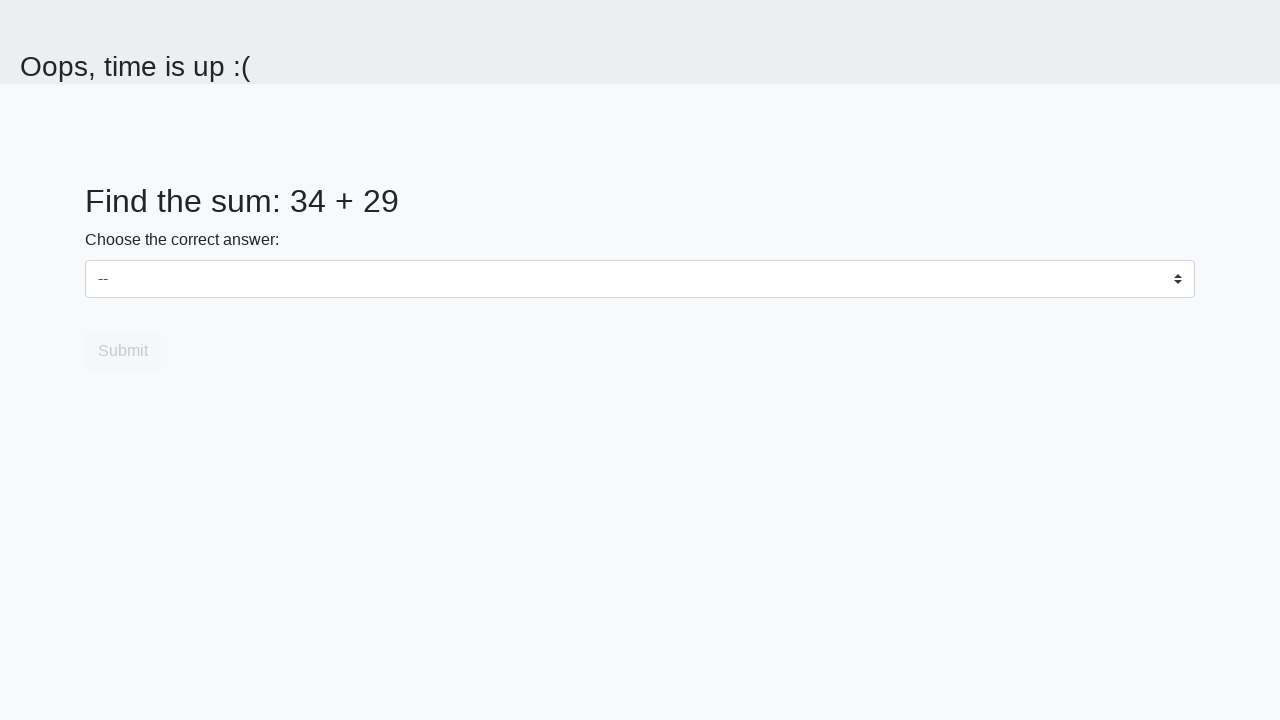